Tests a practice form by filling in name, email, password fields and clicking a checkbox

Starting URL: https://www.rahulshettyacademy.com/angularpractice/

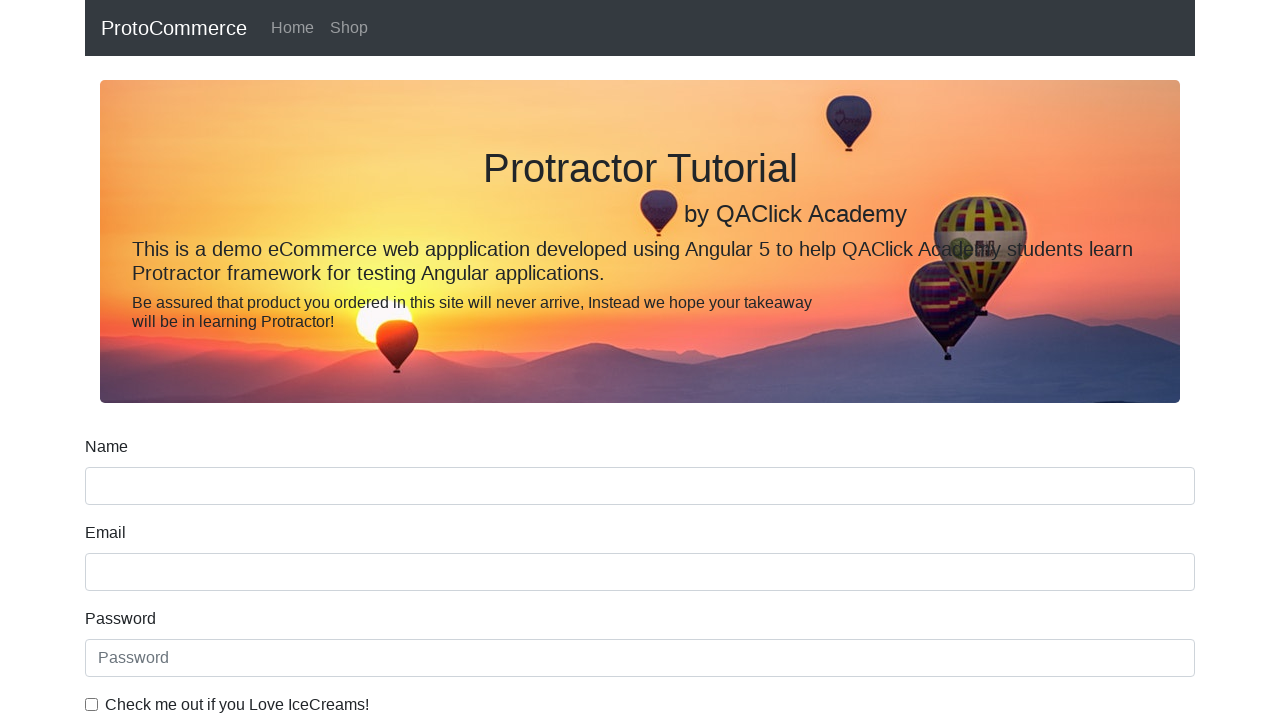

Filled name field with 'Marcus' on input[name='name']
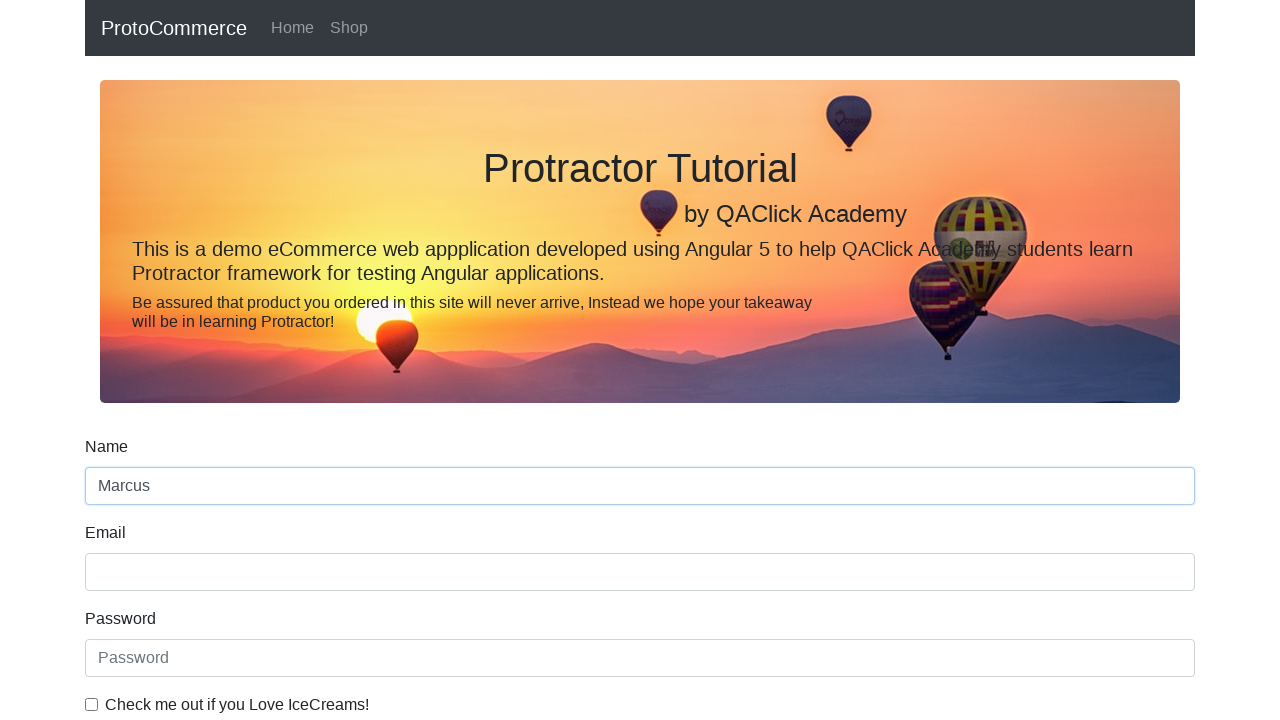

Filled email field with 'marcus.chen@example.com' on input[name='email']
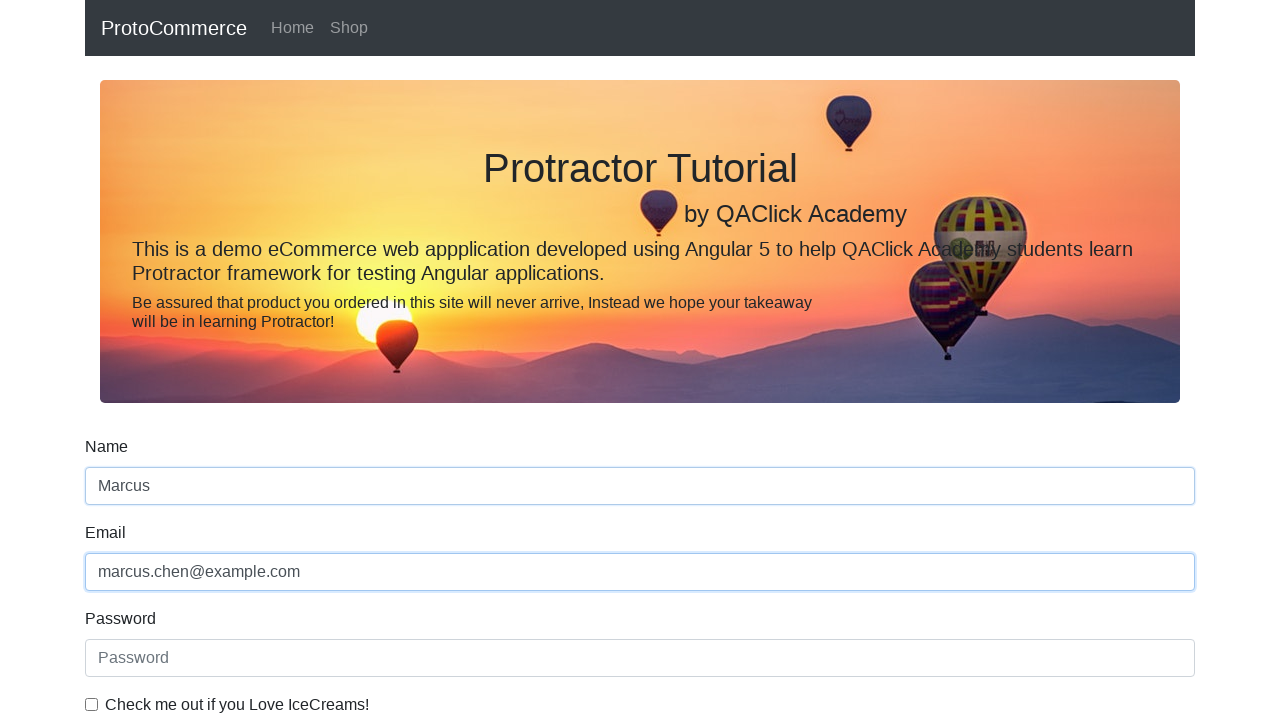

Filled password field with 'SecurePass789!' on #exampleInputPassword1
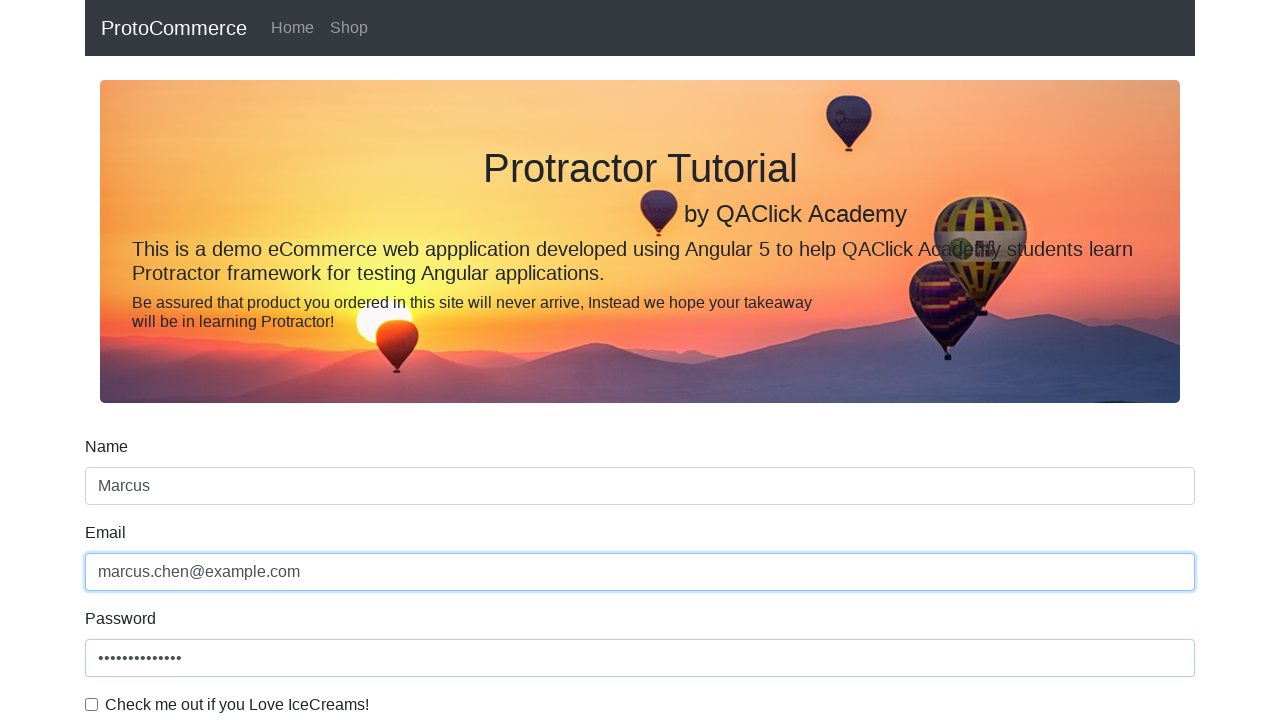

Clicked the checkbox to confirm agreement at (92, 704) on #exampleCheck1
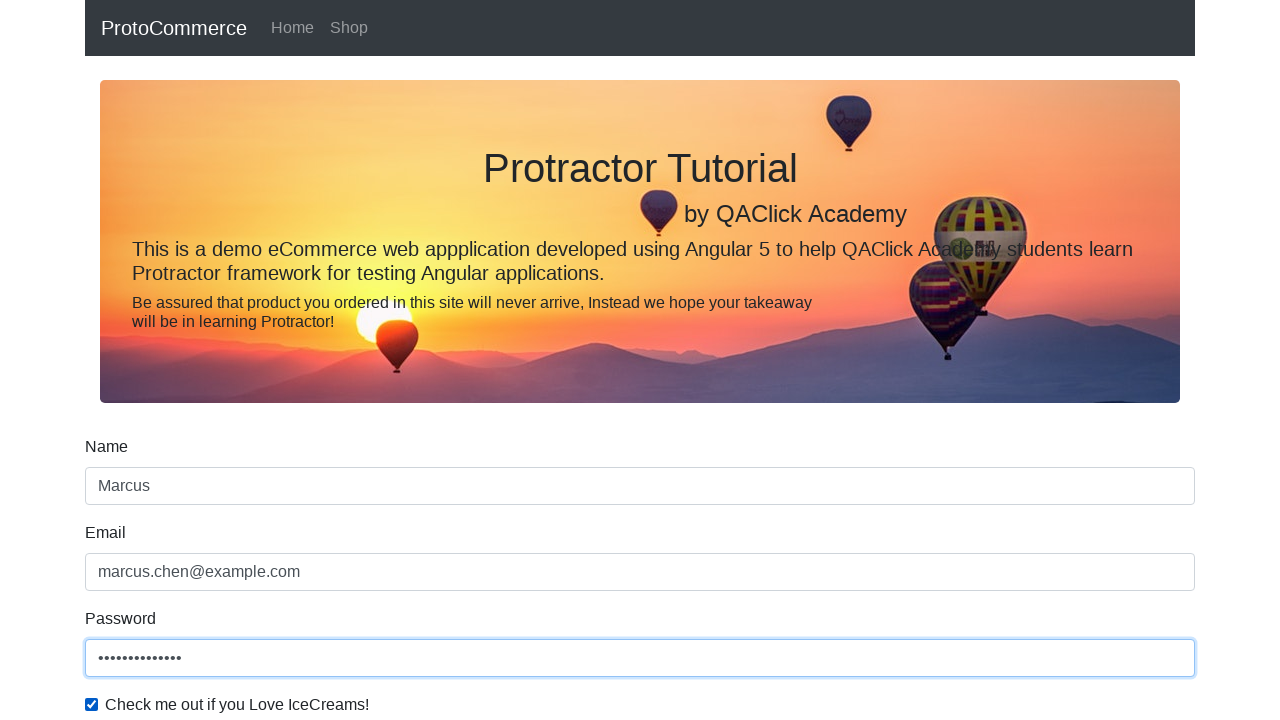

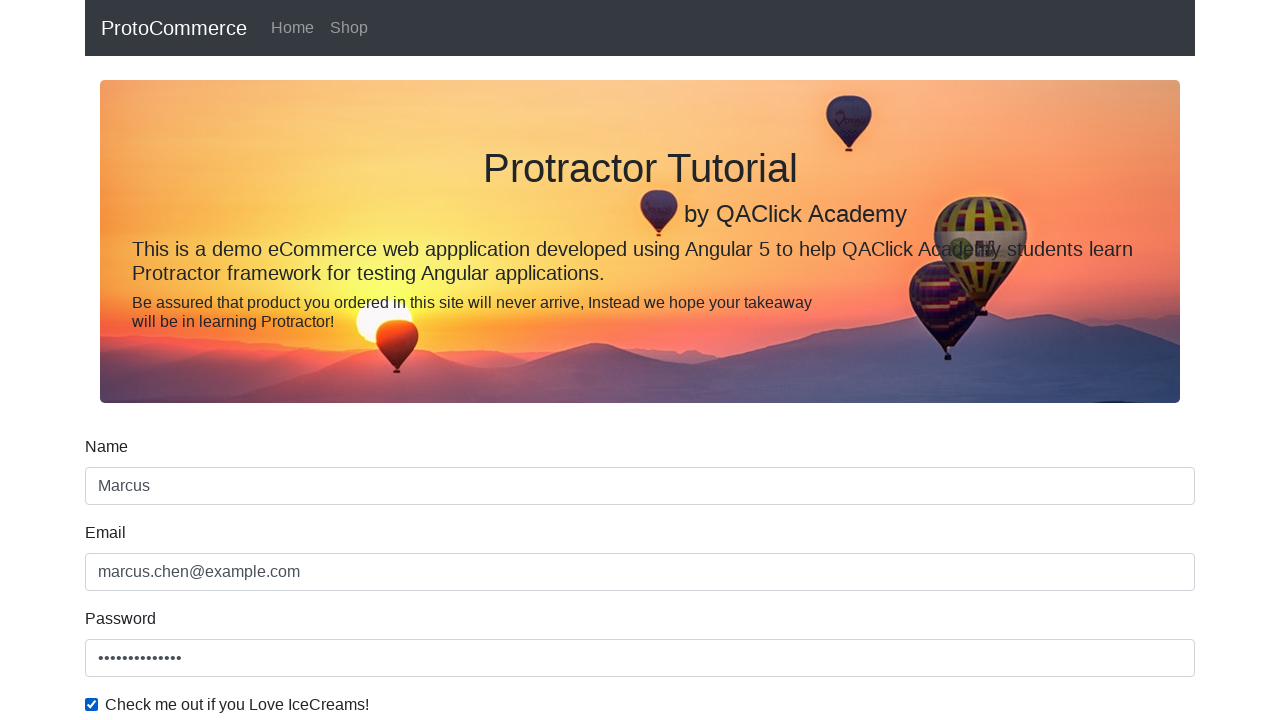